Tests adding a todo item to a sample todo application by entering text and pressing Enter, then verifying the todo was added.

Starting URL: https://lambdatest.github.io/sample-todo-app/

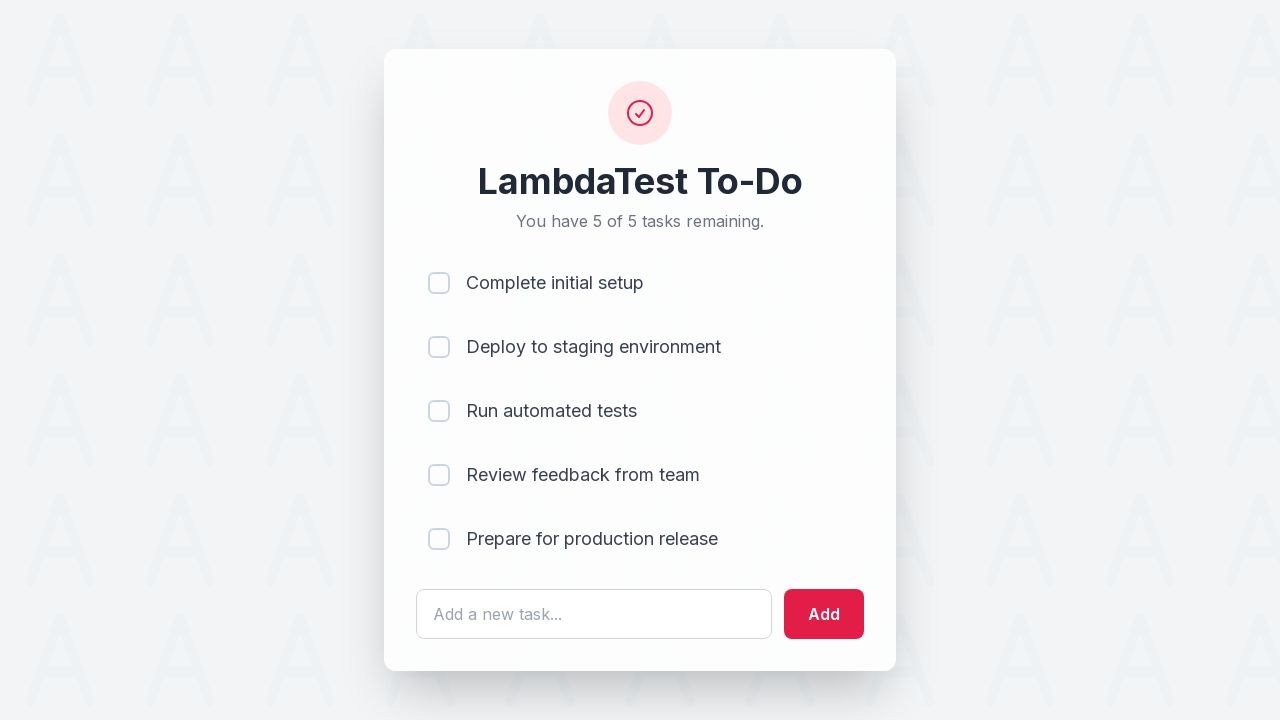

Filled todo input field with 'Learn Playwright' on #sampletodotext
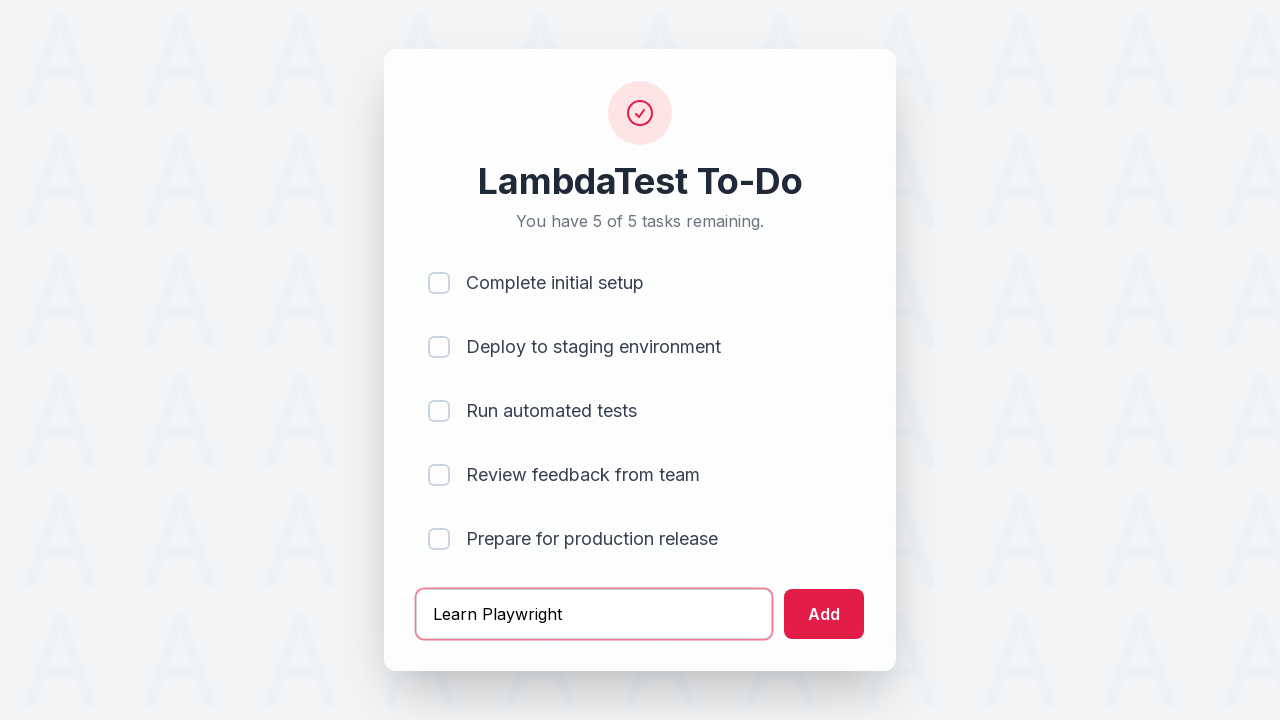

Pressed Enter to submit the todo item on #sampletodotext
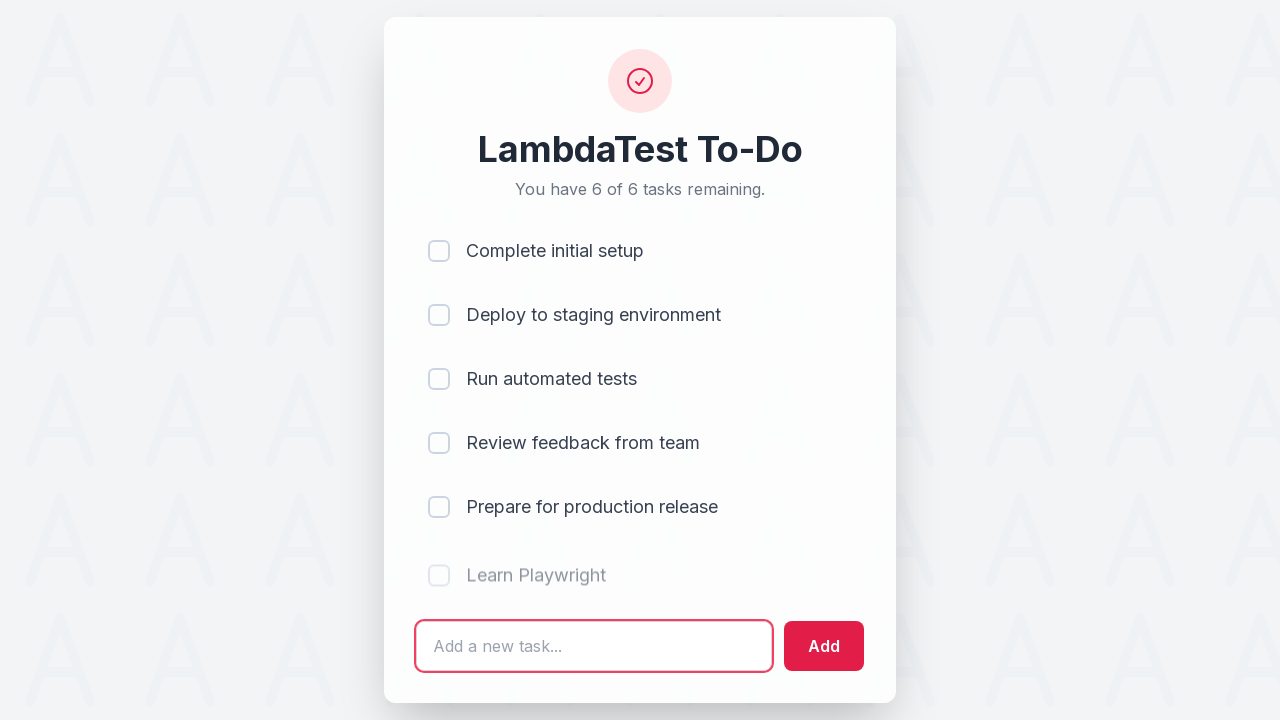

Verified new todo item appeared in the list
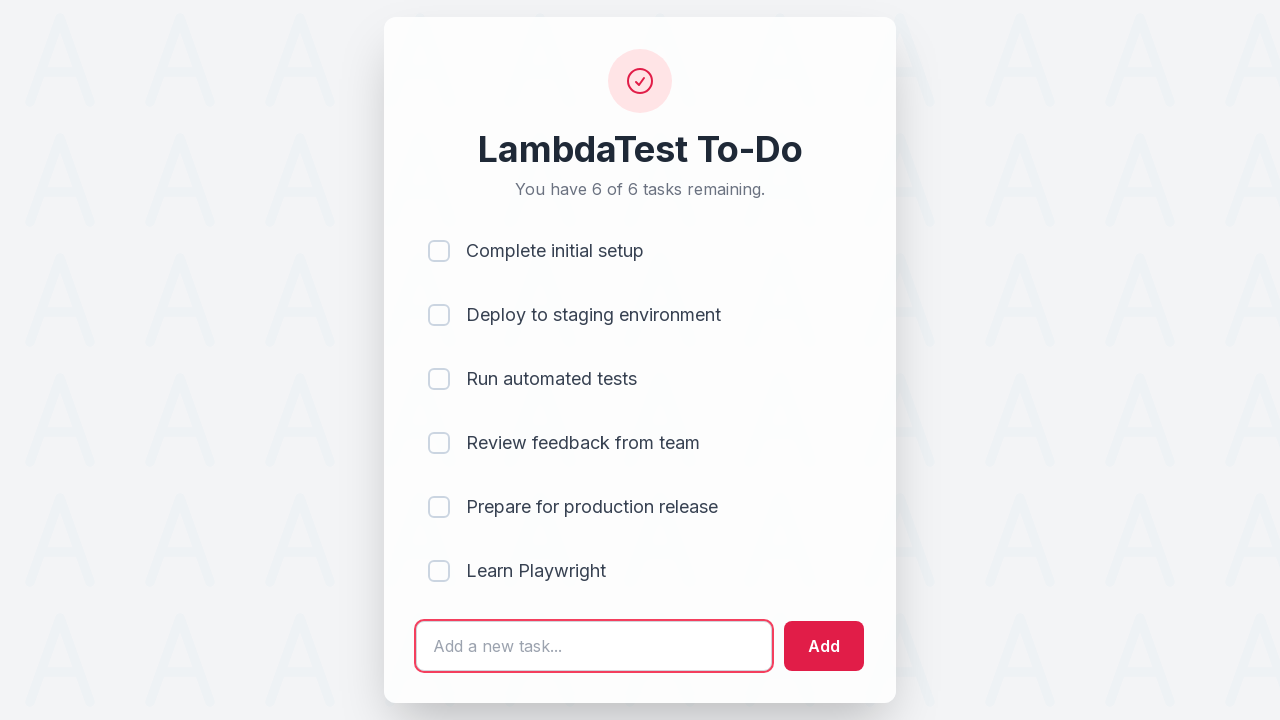

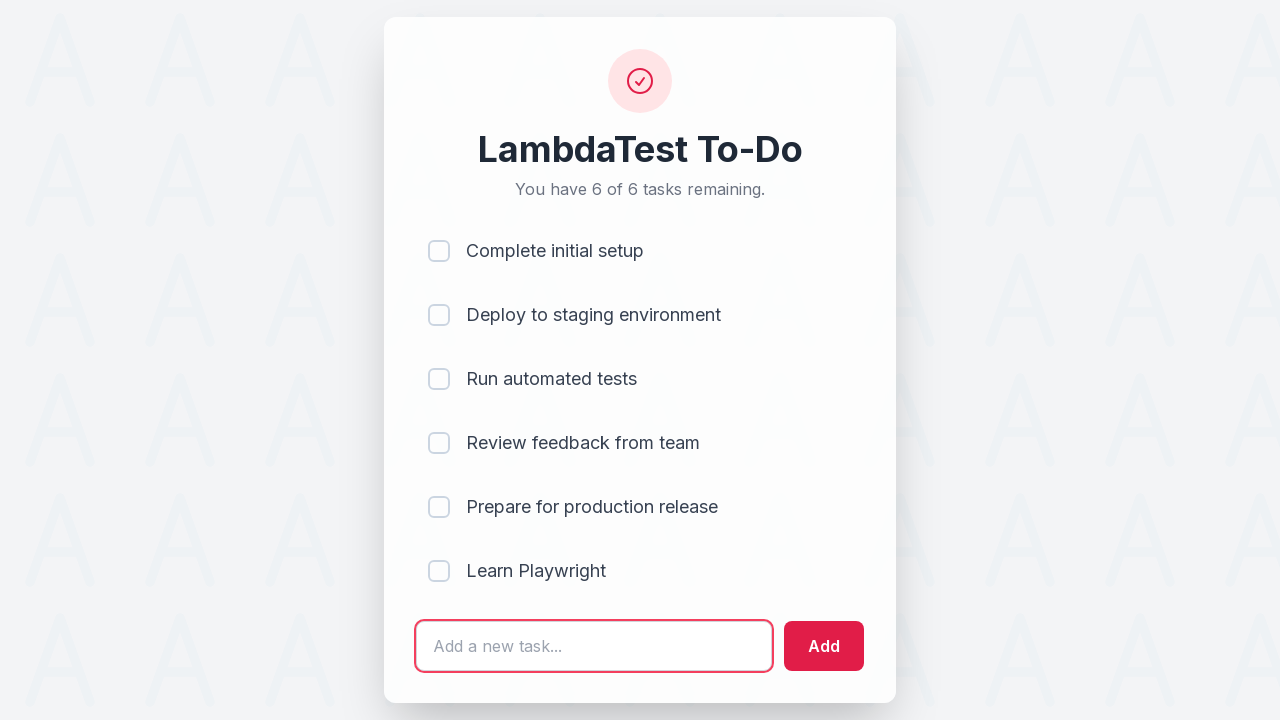